Tests that the header element on the practice page contains the text "Practice" and is visible

Starting URL: https://practice.expandtesting.com/

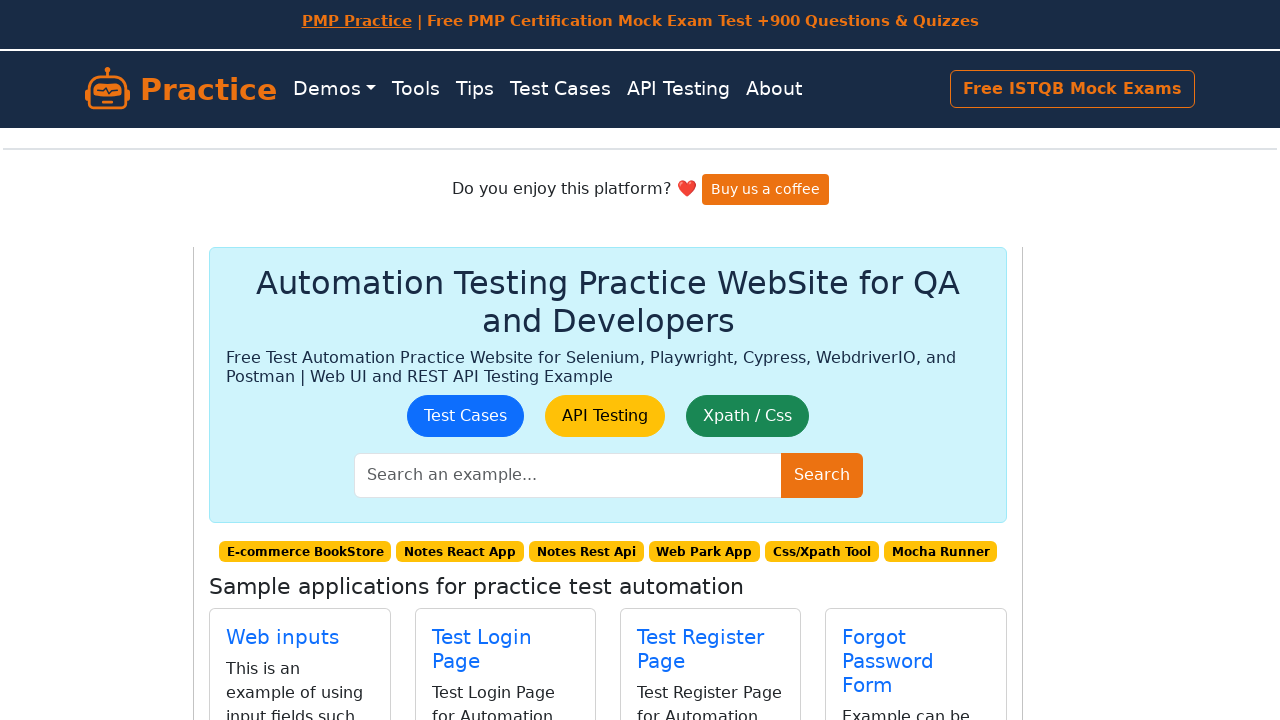

Navigated to practice page at https://practice.expandtesting.com/
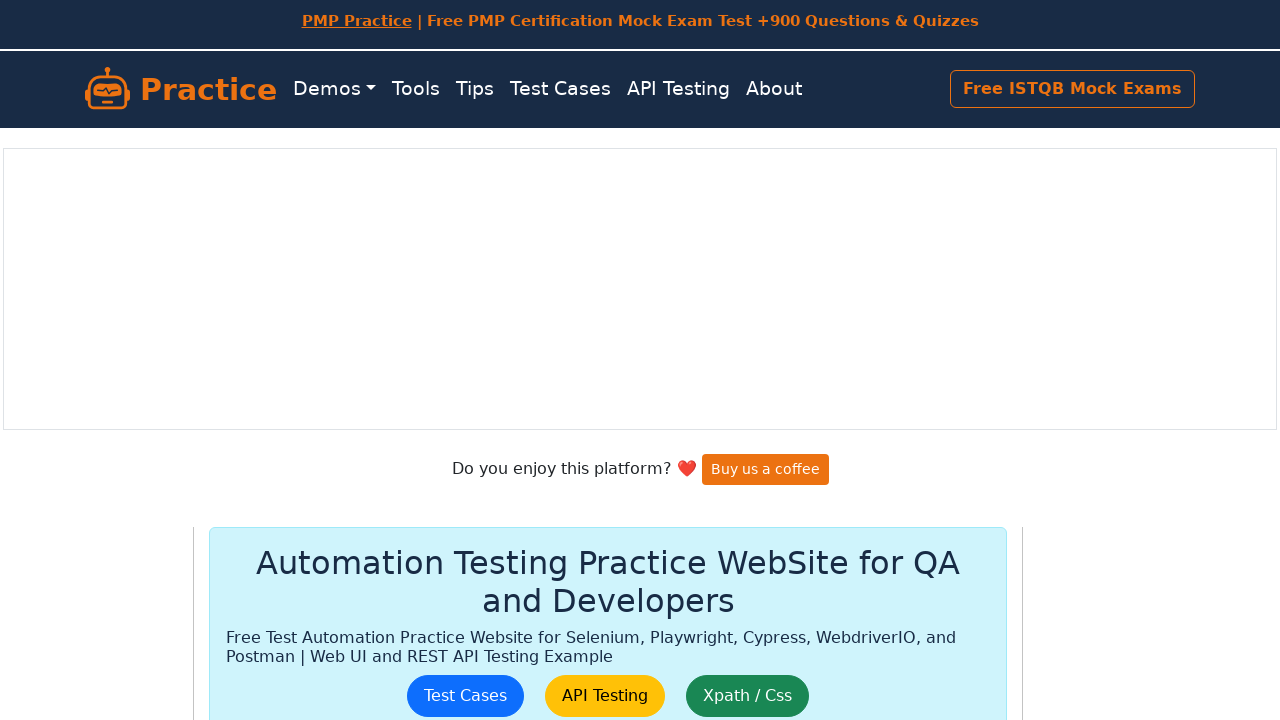

Located header element
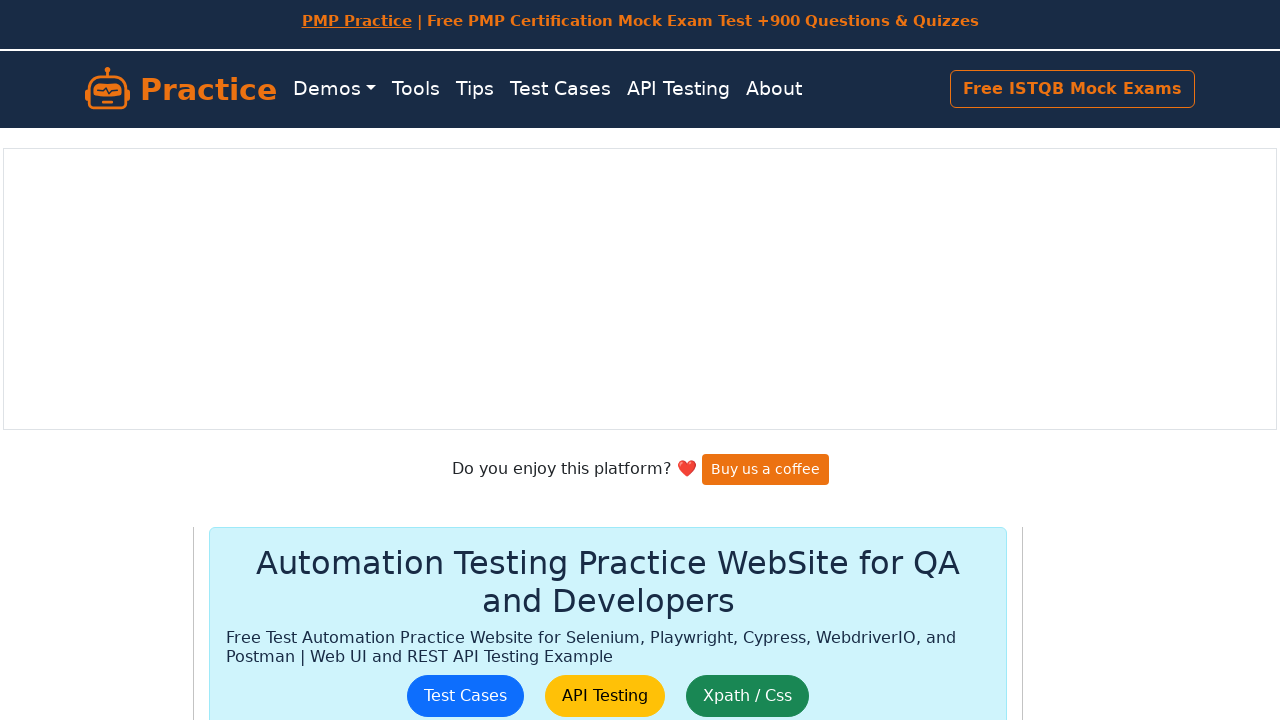

Asserted that header contains 'Practice' text
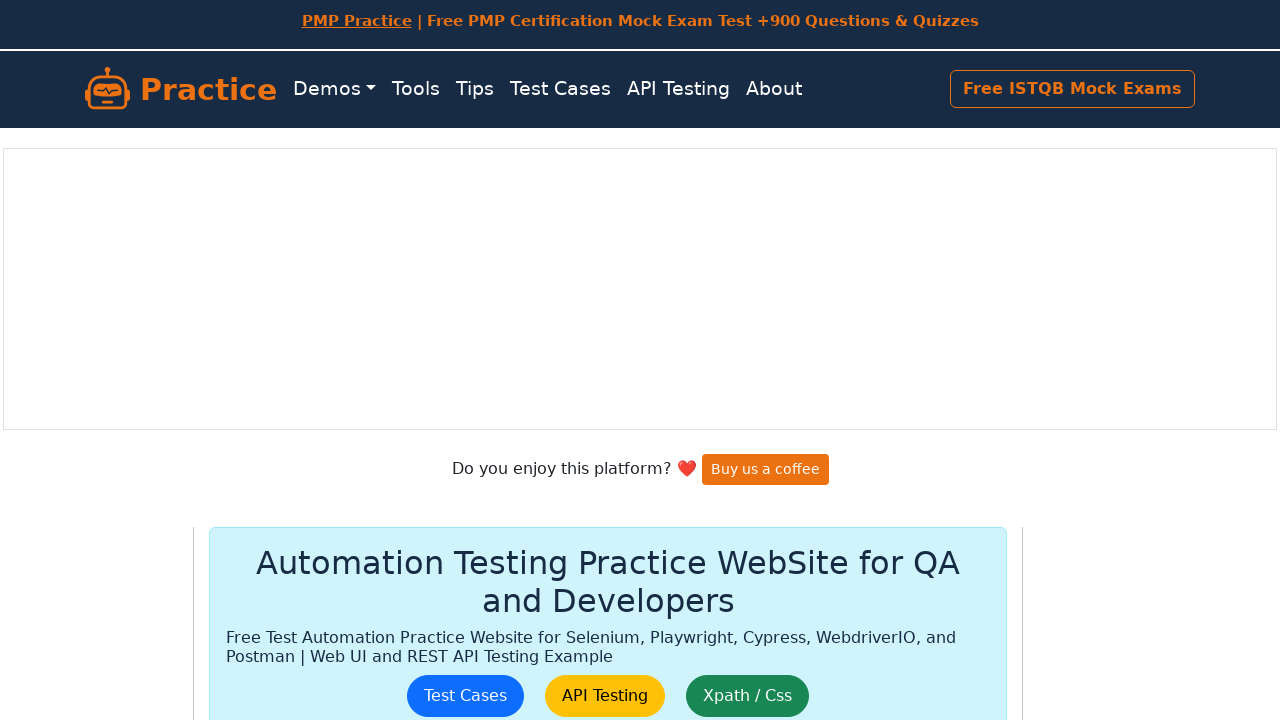

Asserted that header is visible
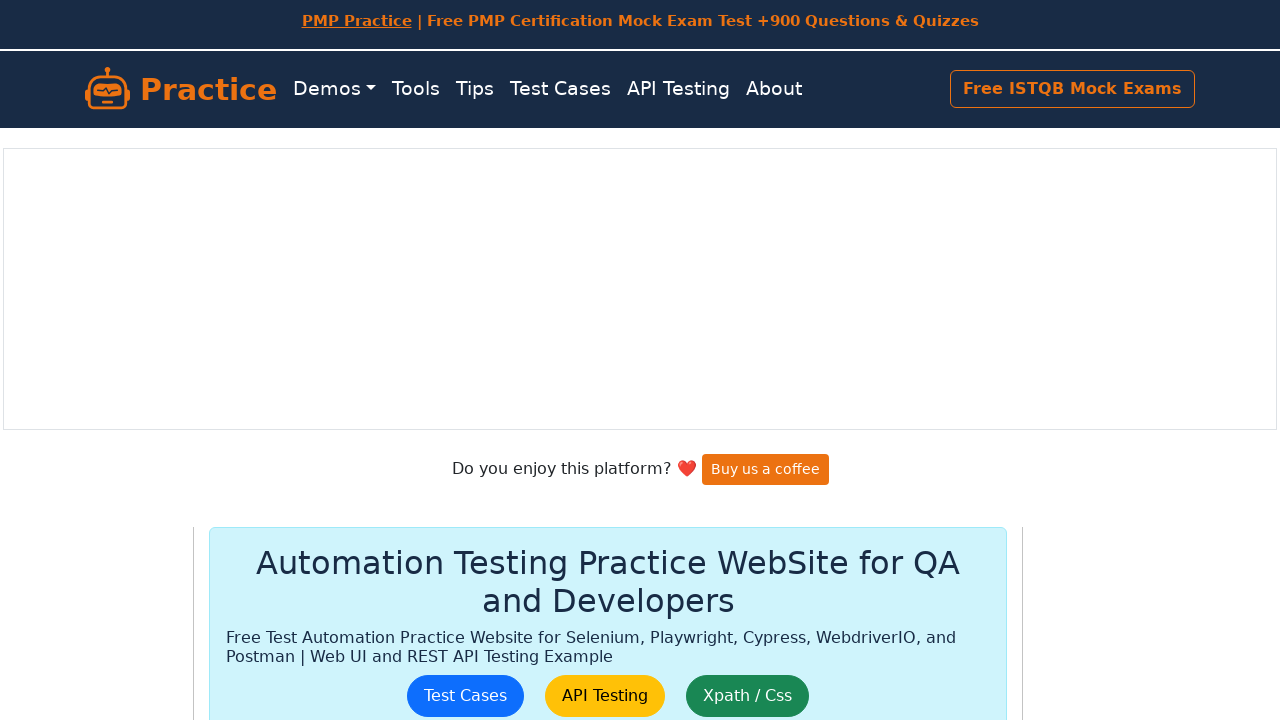

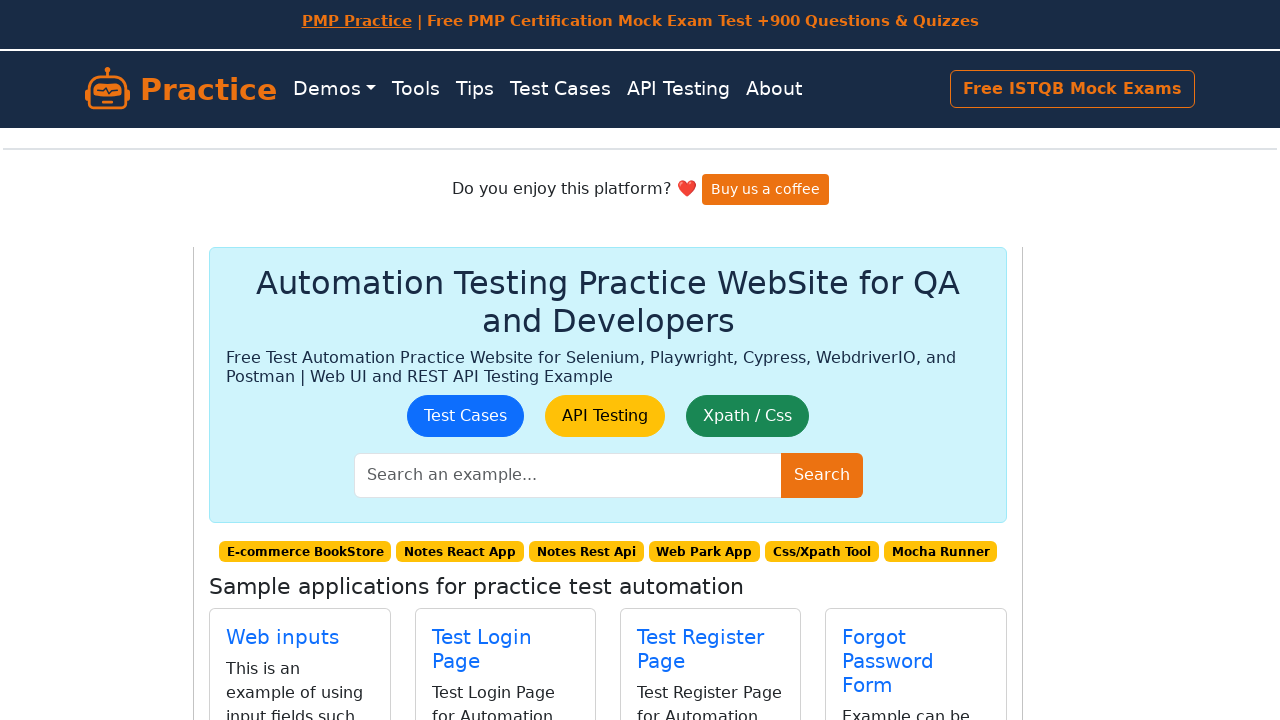